Tests checkbox interactions on a practice form by selecting and deselecting hobby checkboxes using different methods

Starting URL: https://demoqa.com/automation-practice-form

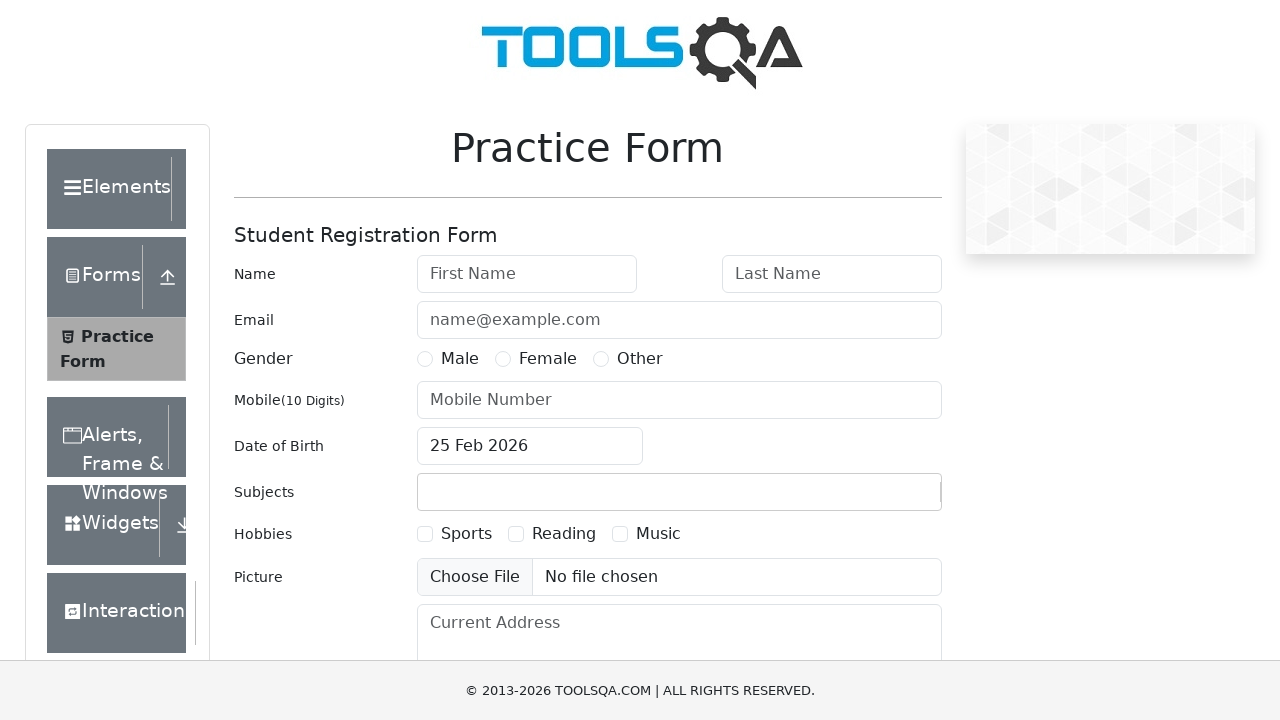

Scrolled to hobbies section
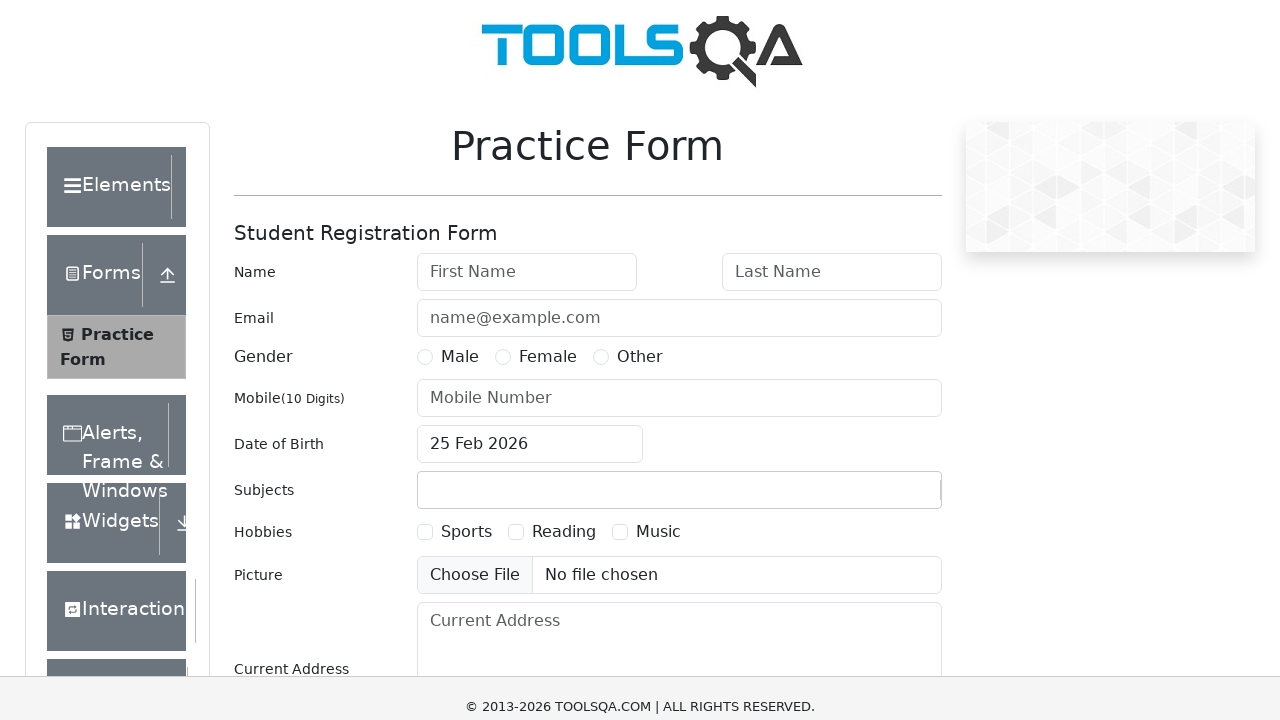

Waited 2 seconds for hobbies section to load
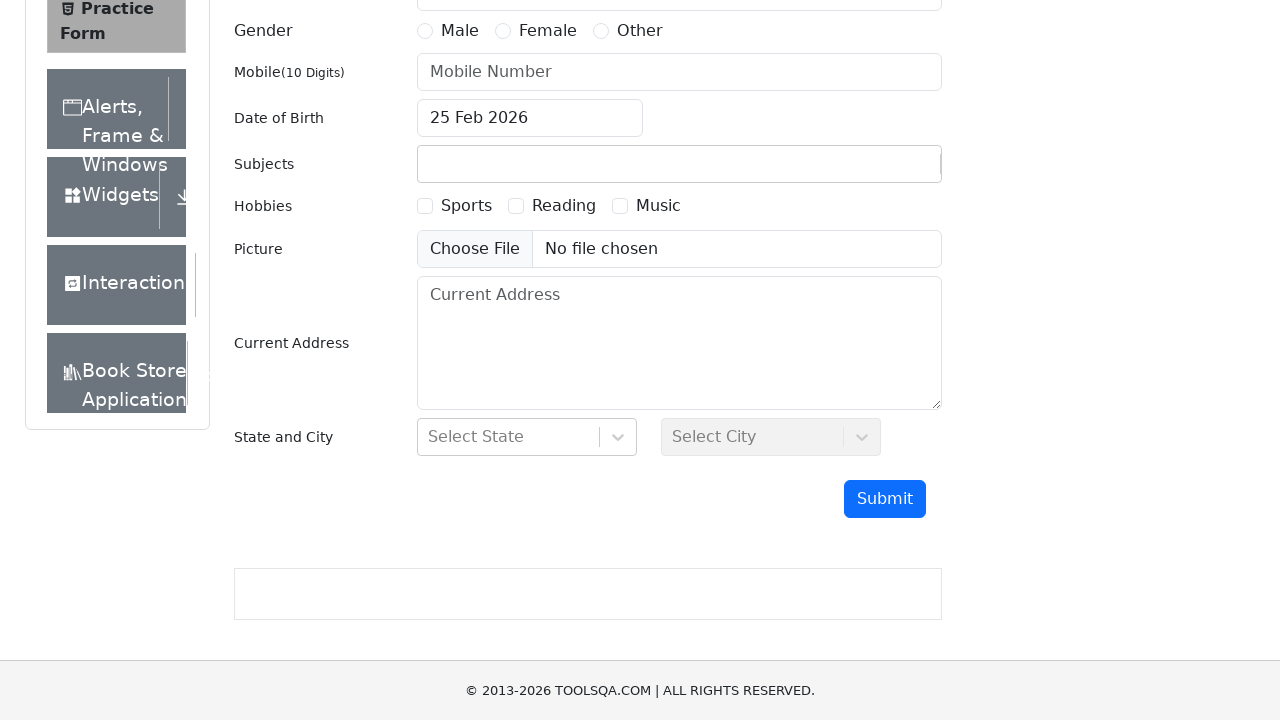

Clicked Sports checkbox at (425, 206) on #hobbies-checkbox-1
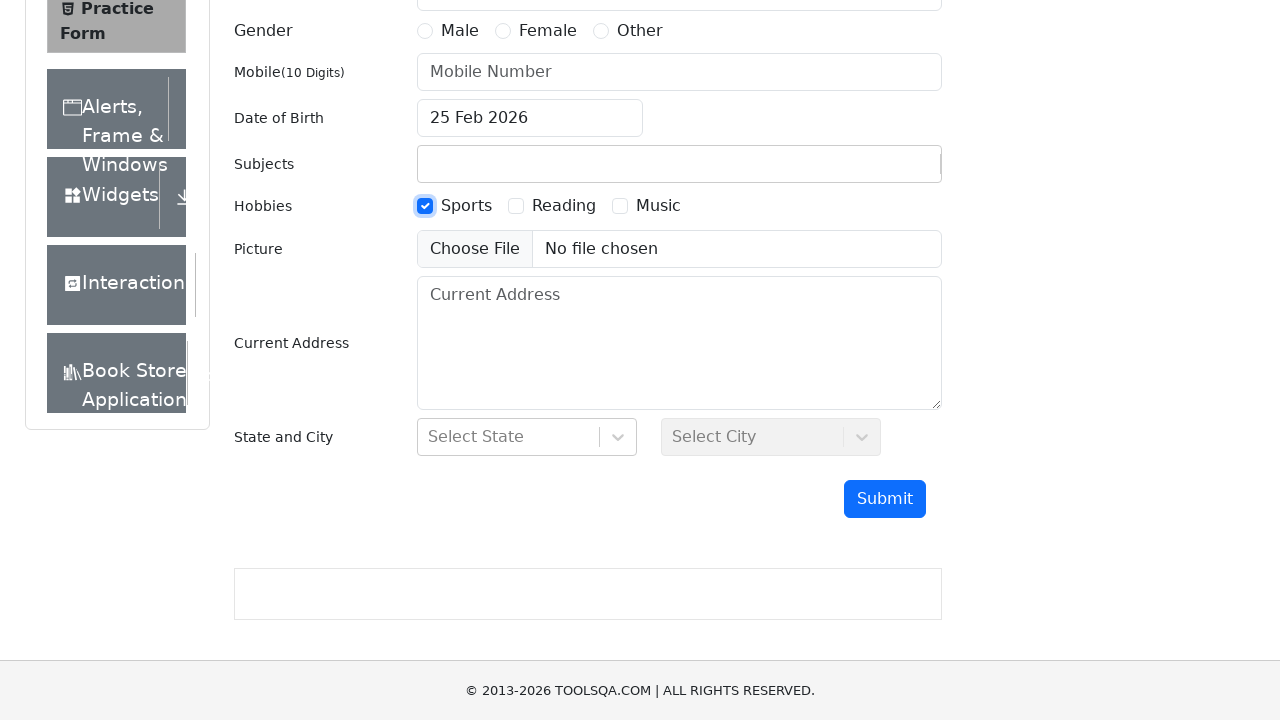

Clicked Music checkbox to select it at (620, 206) on #hobbies-checkbox-3
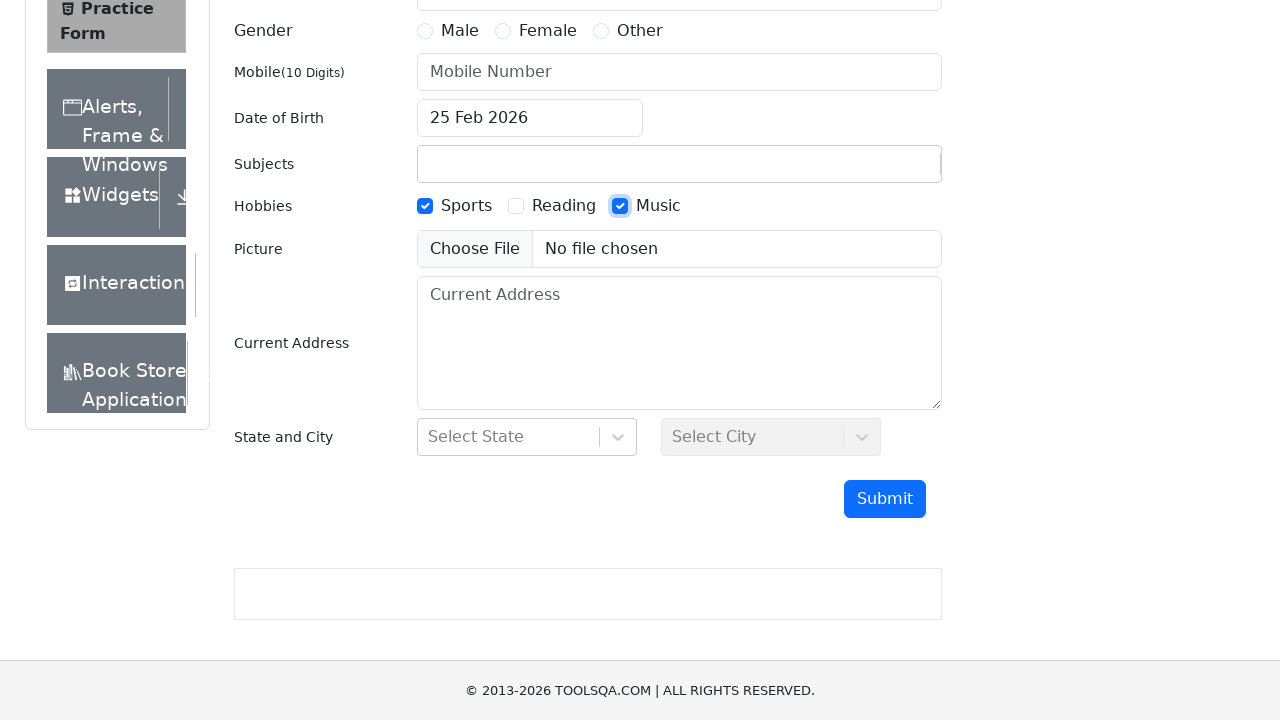

Clicked Music checkbox to deselect it at (620, 206) on #hobbies-checkbox-3
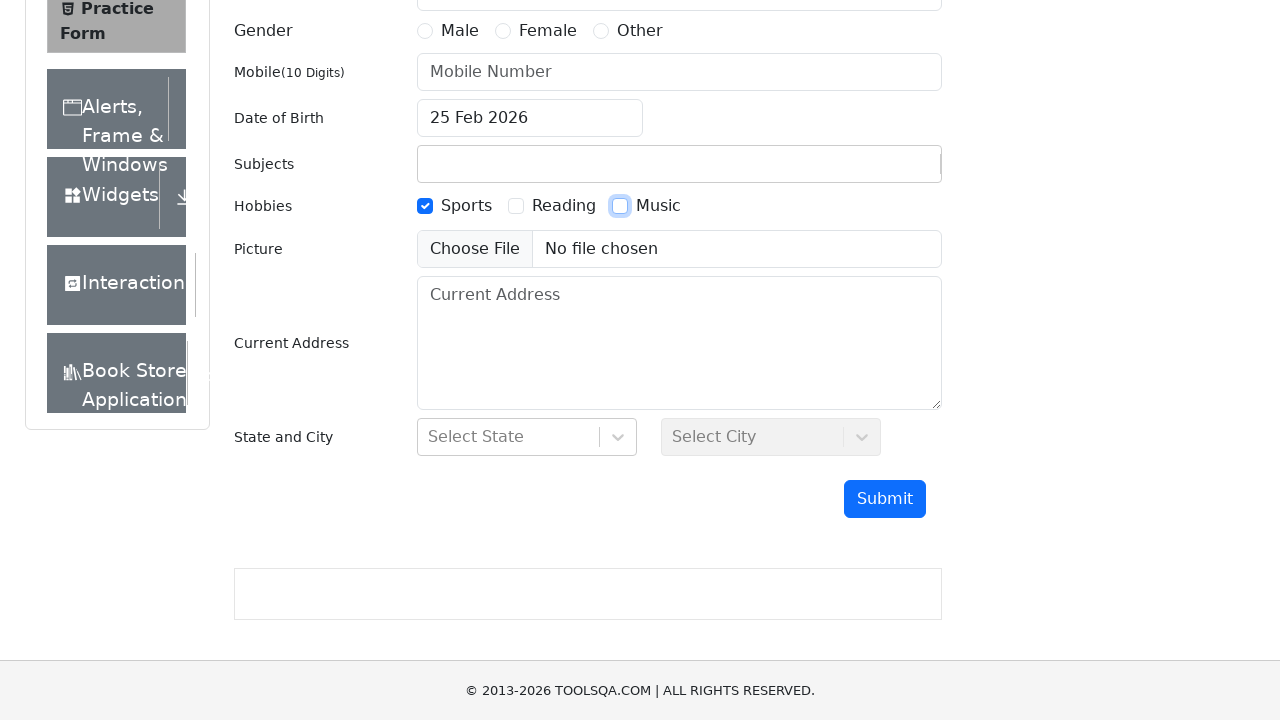

Located all hobby checkboxes
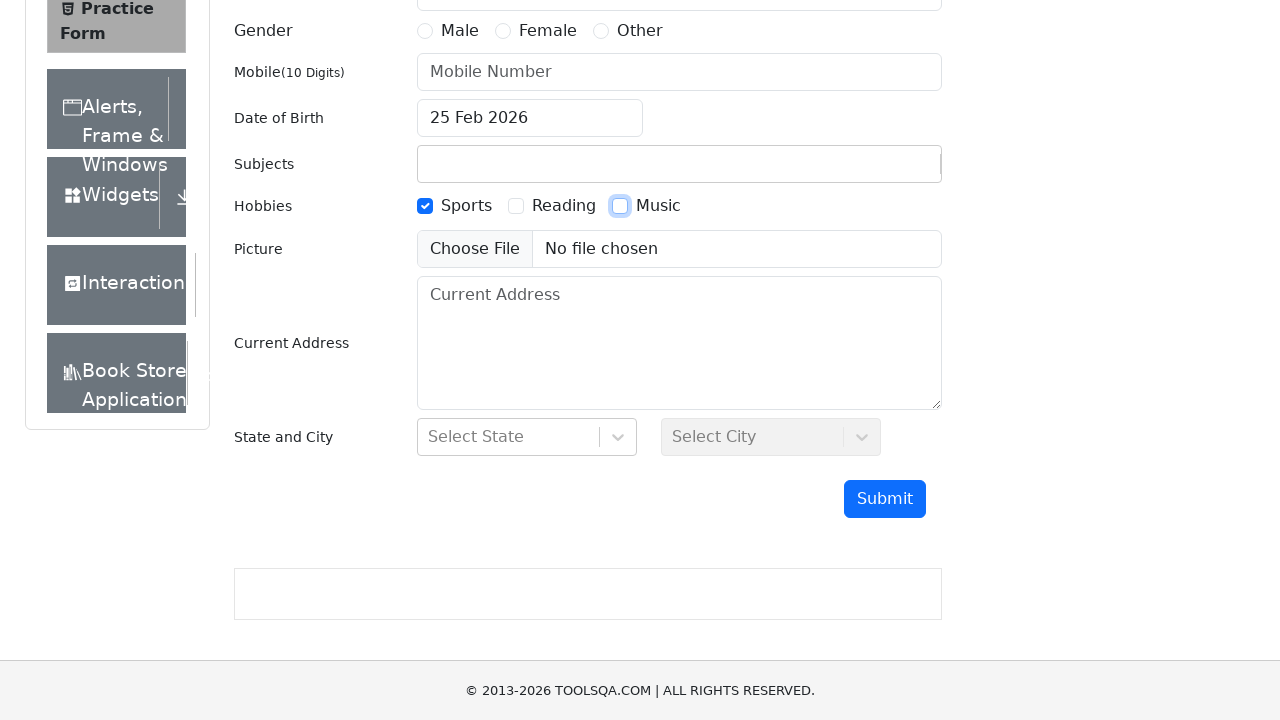

Clicked Music checkbox (value='3') using element search at (620, 206) on xpath=//div[@id='hobbiesWrapper']/div[2]/div/input >> nth=2
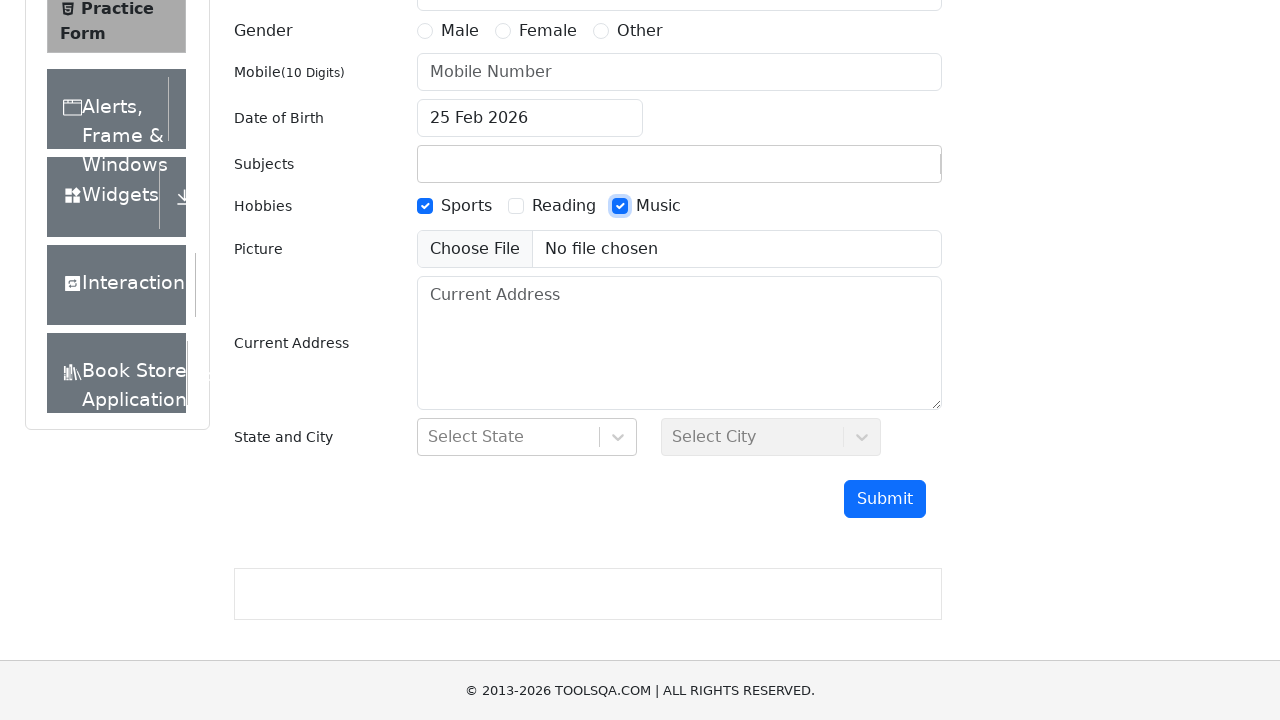

Waited 2 seconds after checkbox interactions
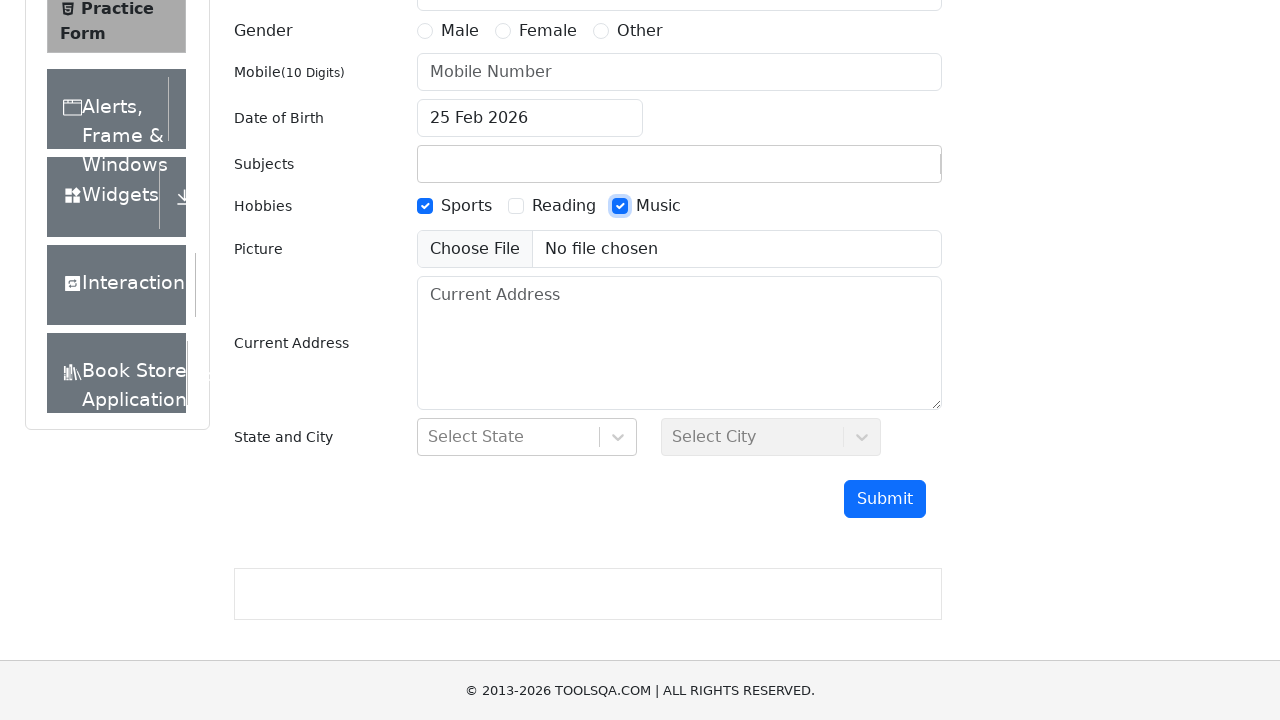

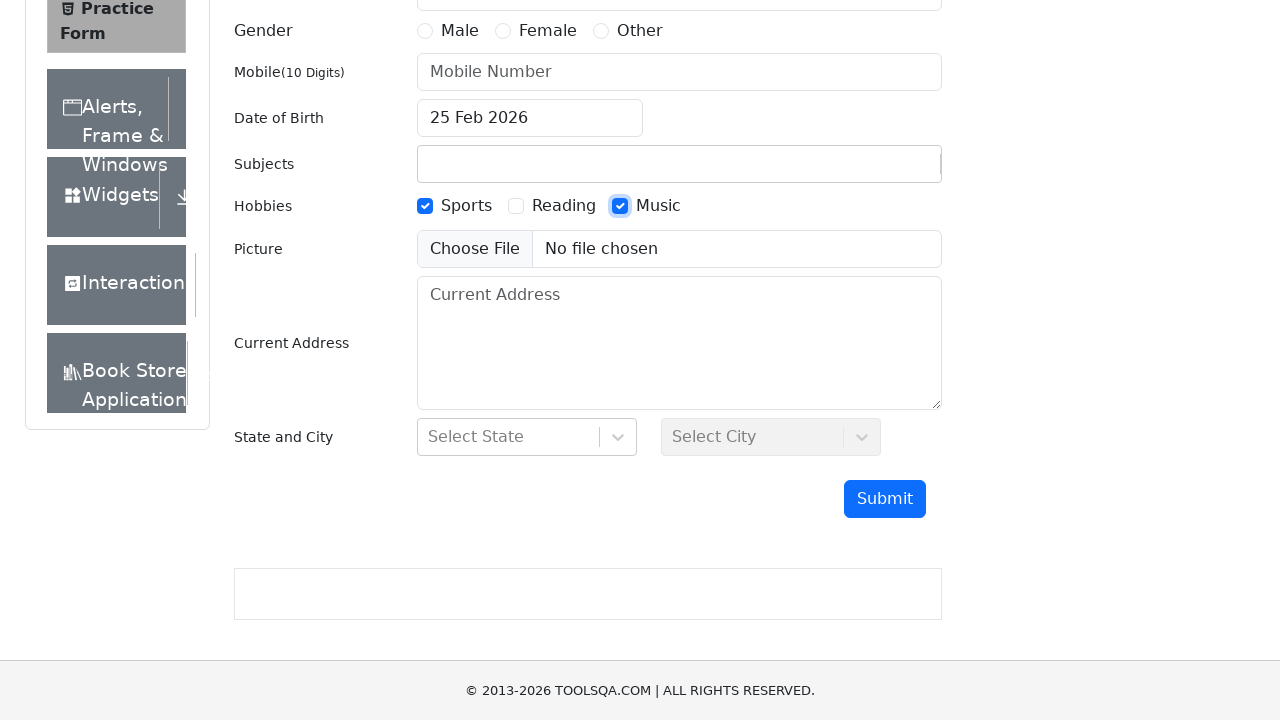